Navigates to the Screener.in financial website and verifies the page loads by checking the title is present

Starting URL: https://www.screener.in/

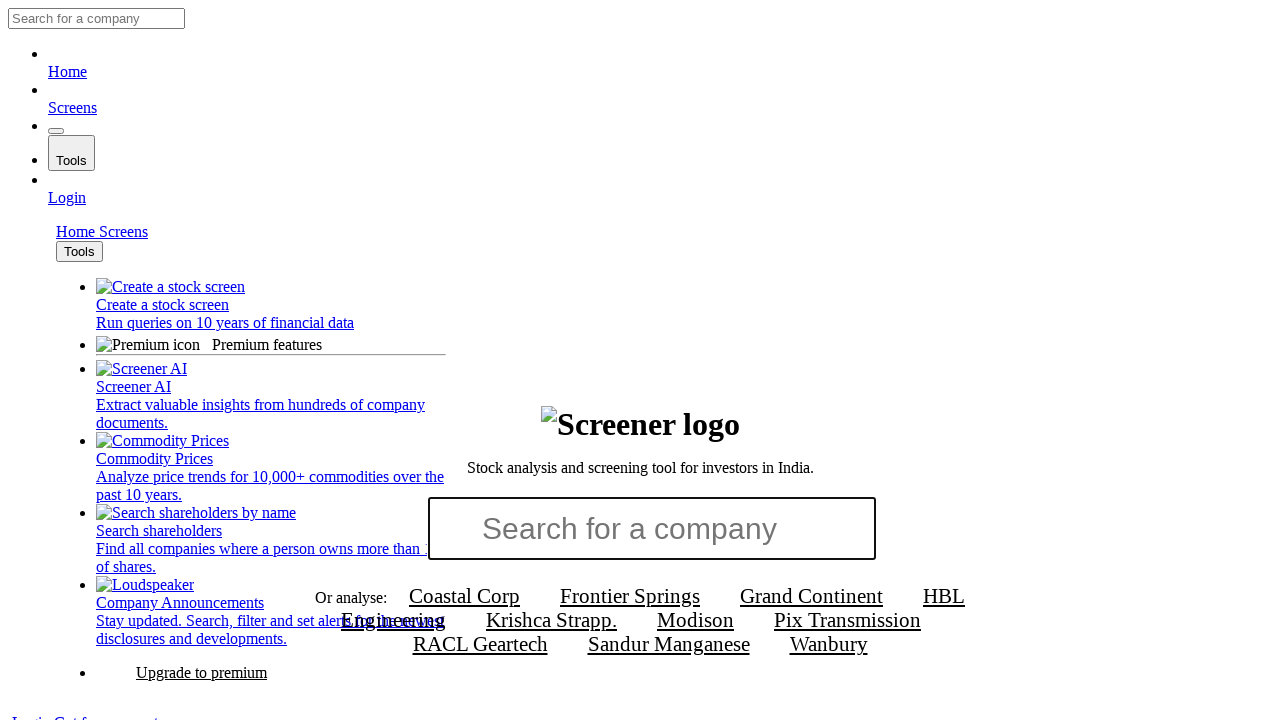

Set viewport size to 1920x1080
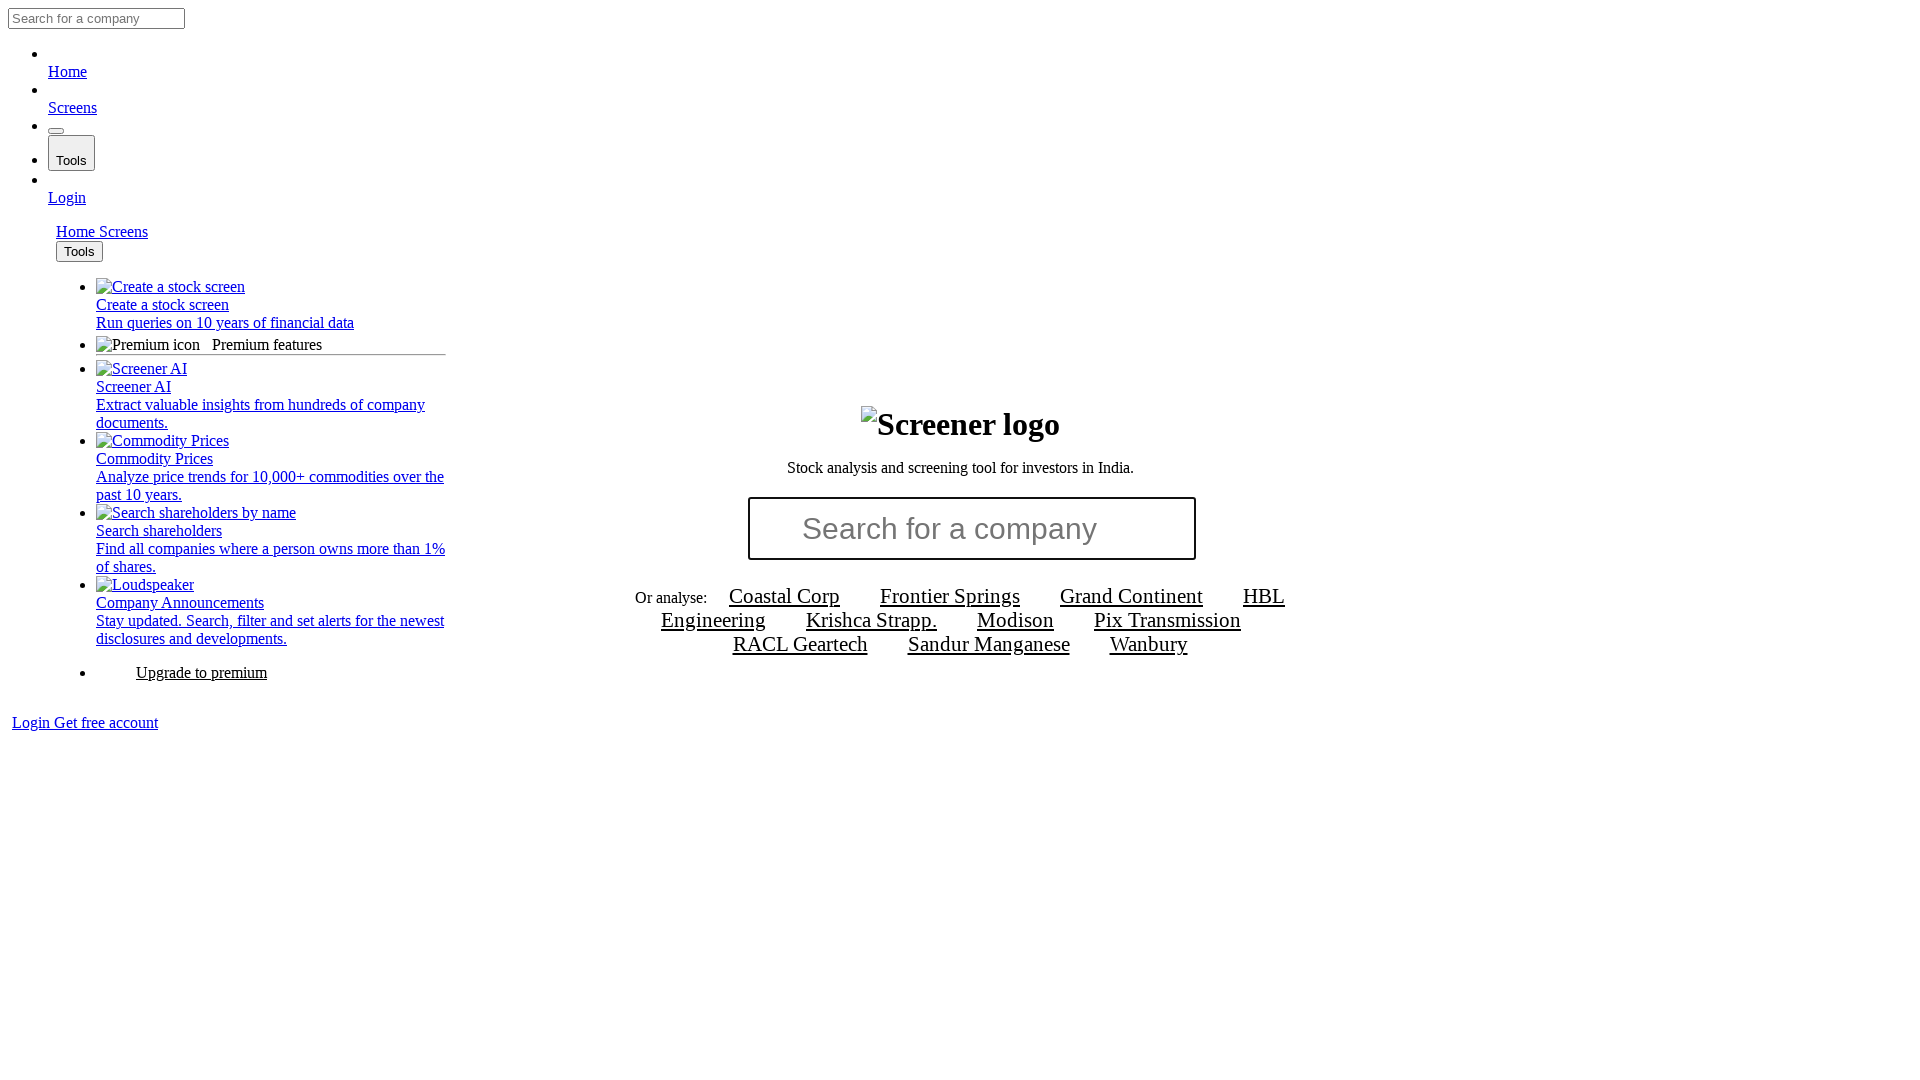

Page fully loaded - domcontentloaded state reached
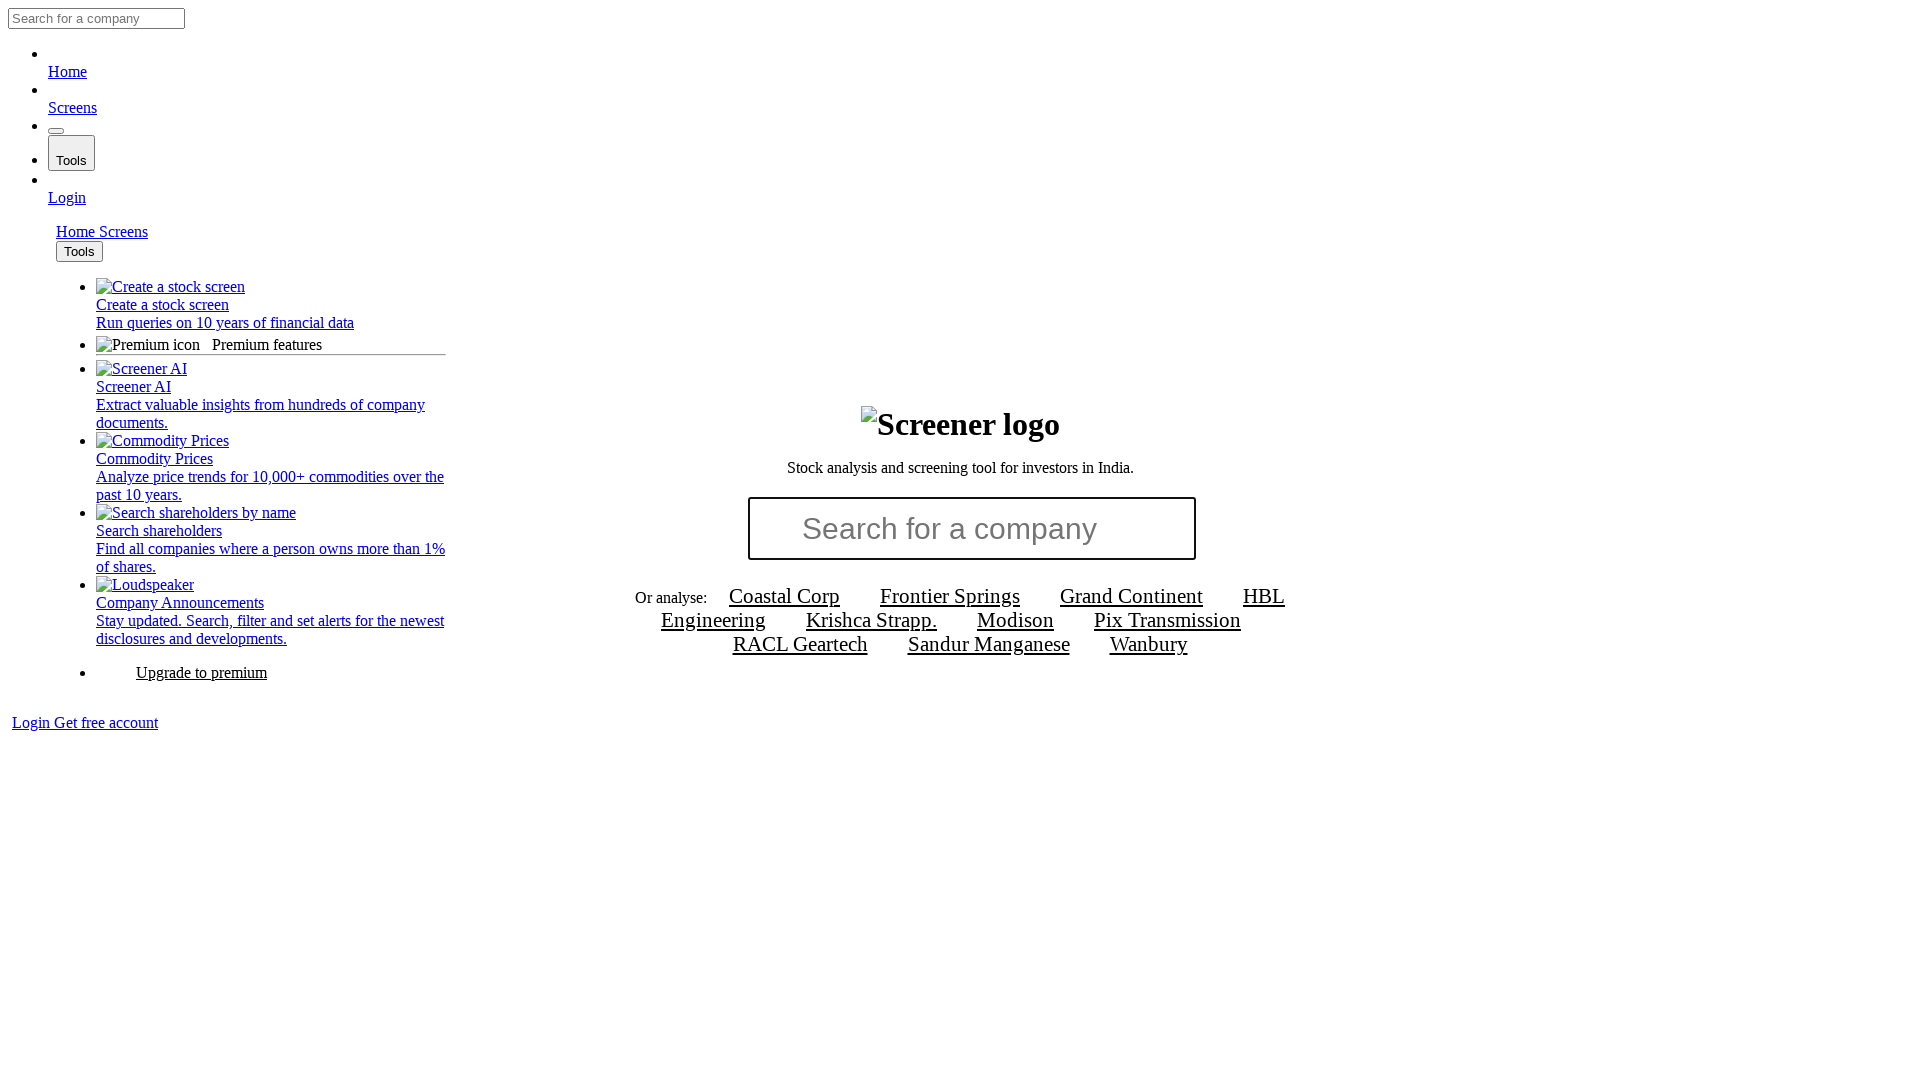

Retrieved page title: Stock Screener and fundamental analysis tool for Indian stocks - Screener
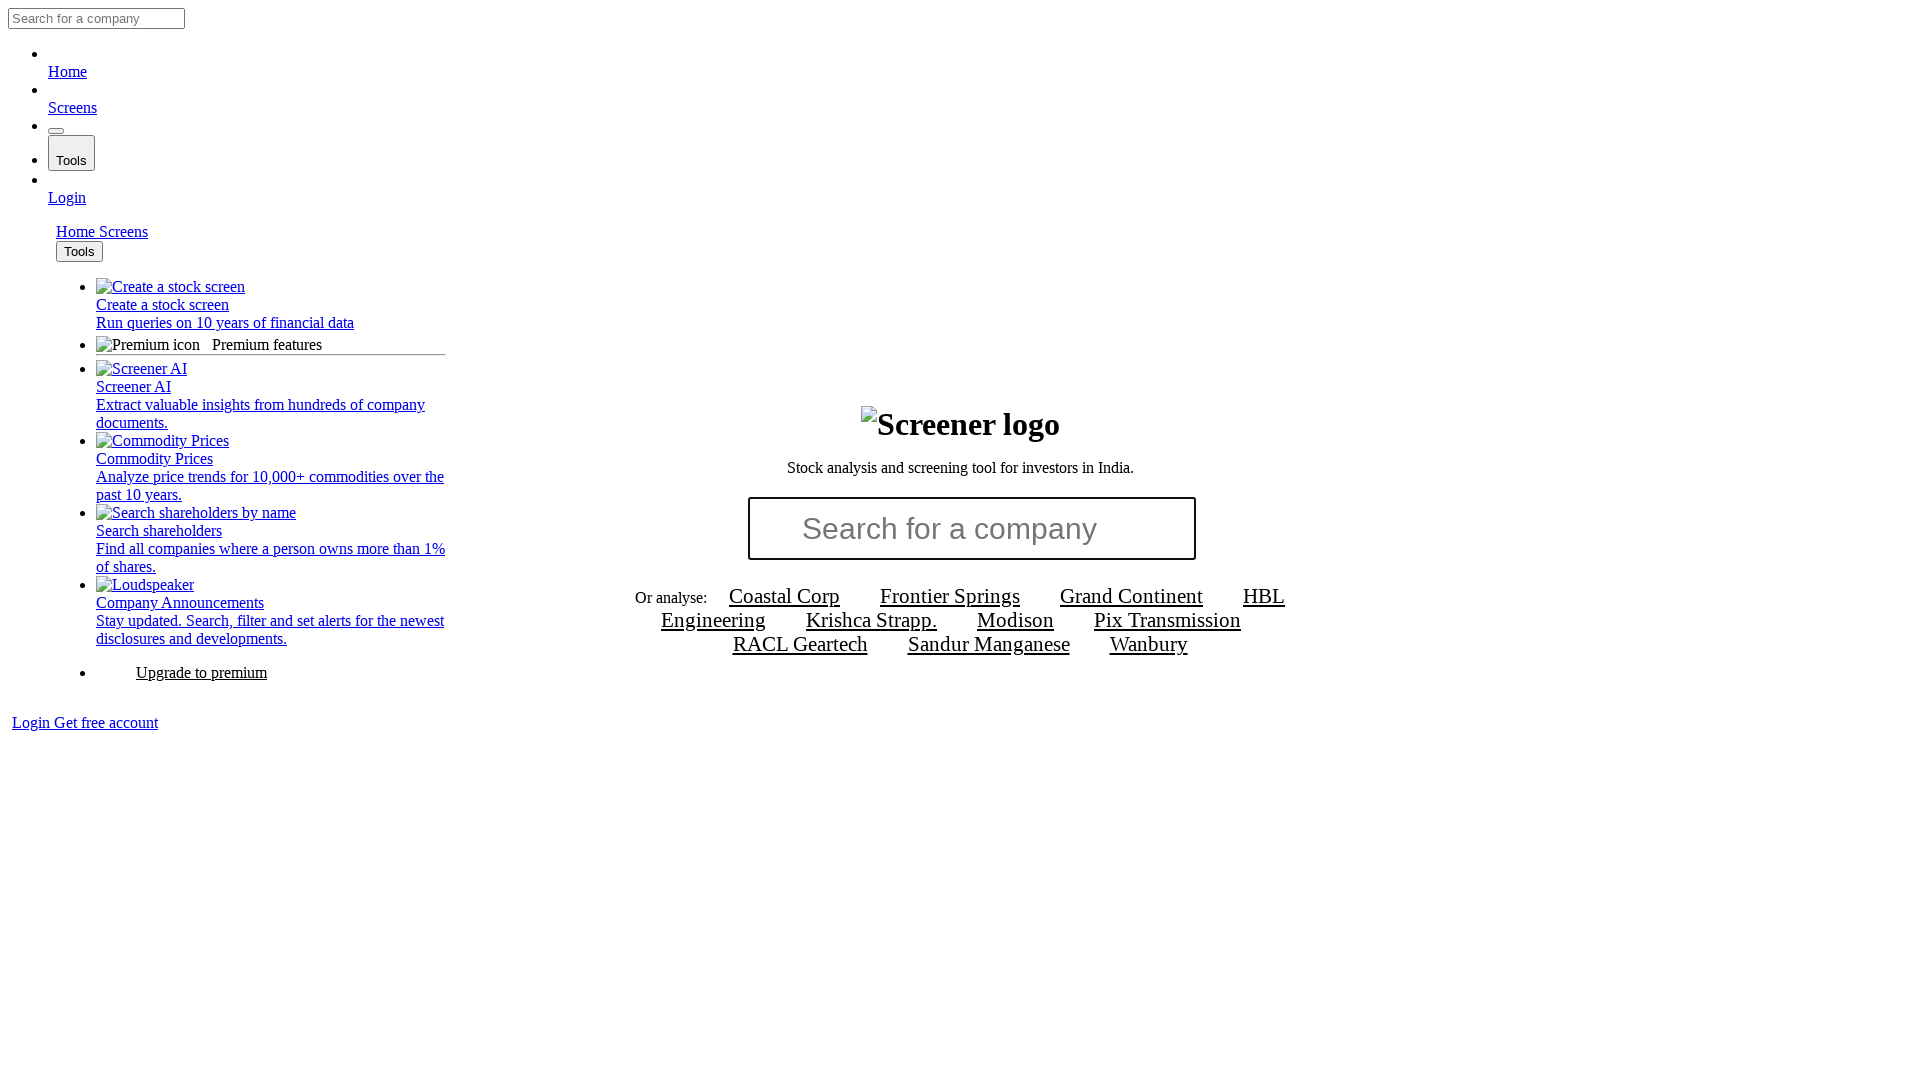

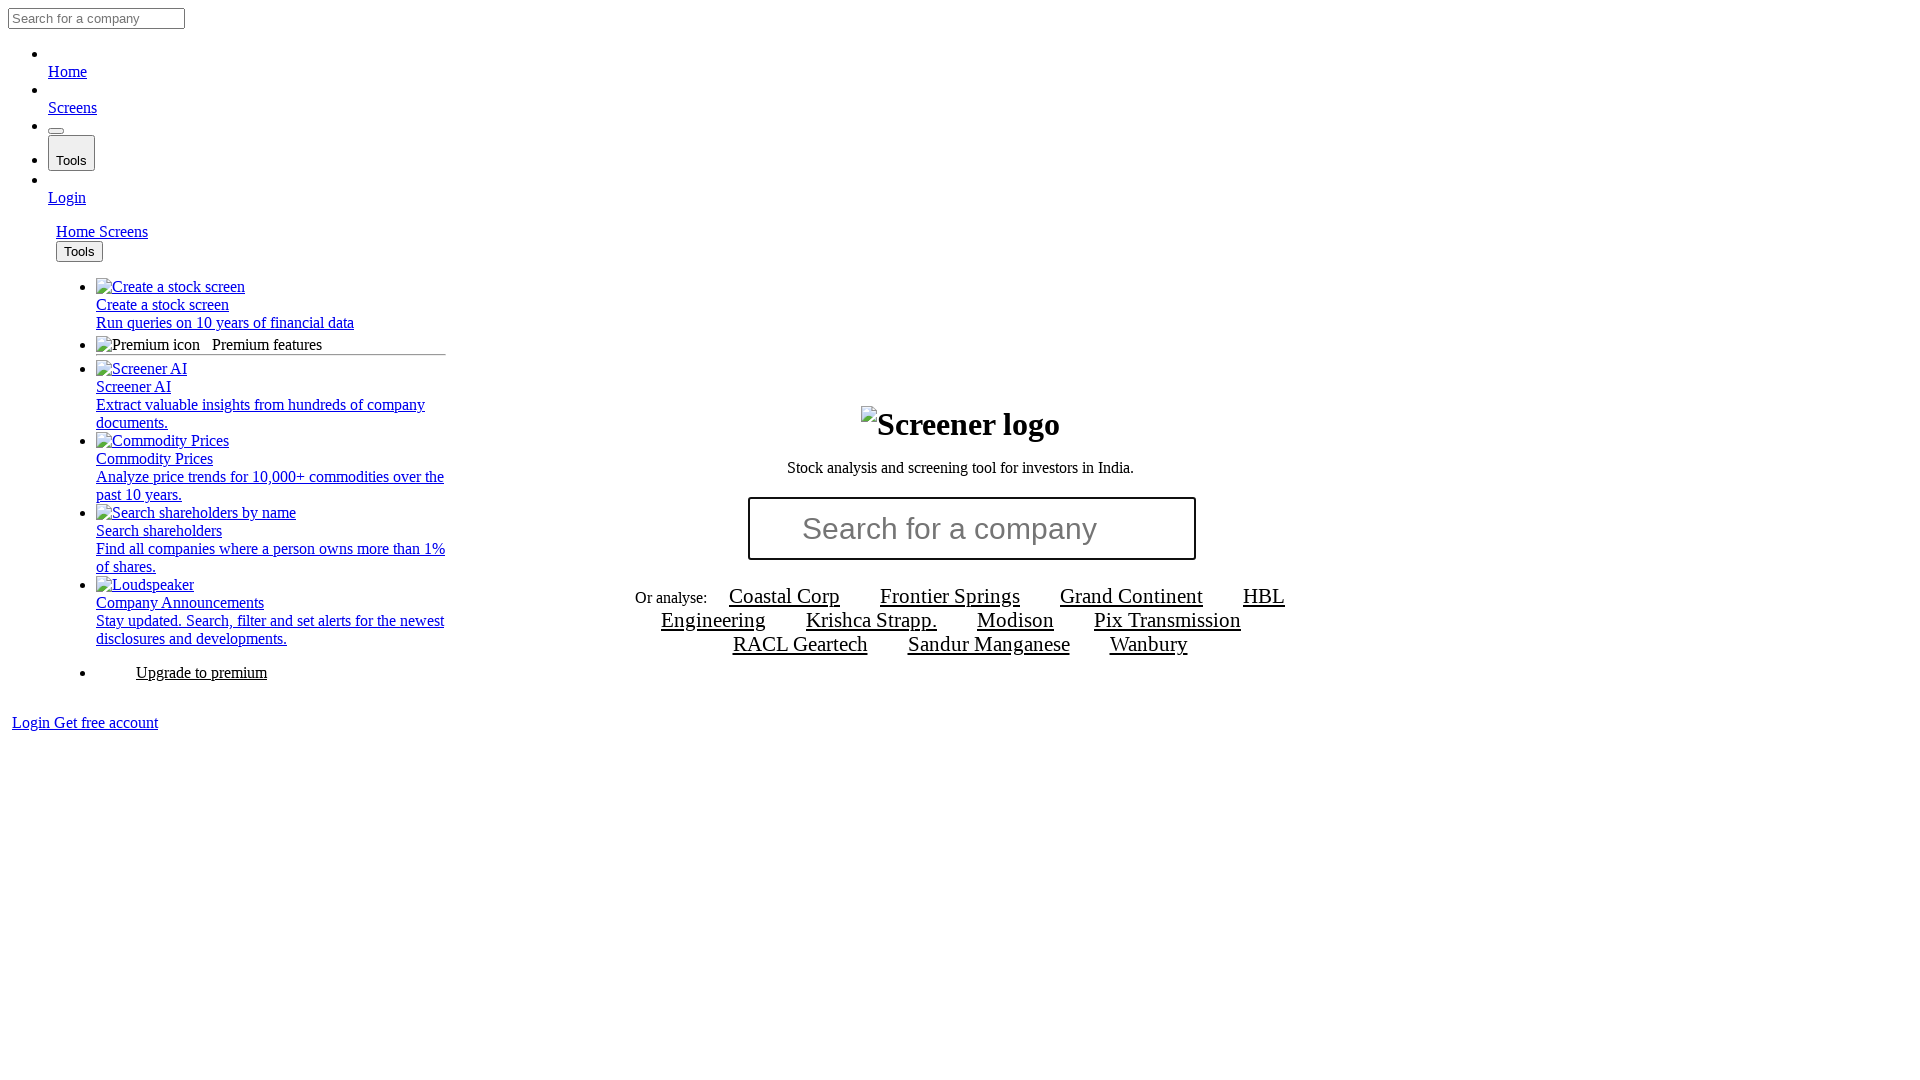